Tests radio button functionality on an HTML forms tutorial page by clicking a specific radio button and then iterating through all radio buttons in a group to click each one.

Starting URL: http://www.echoecho.com/htmlforms10.htm

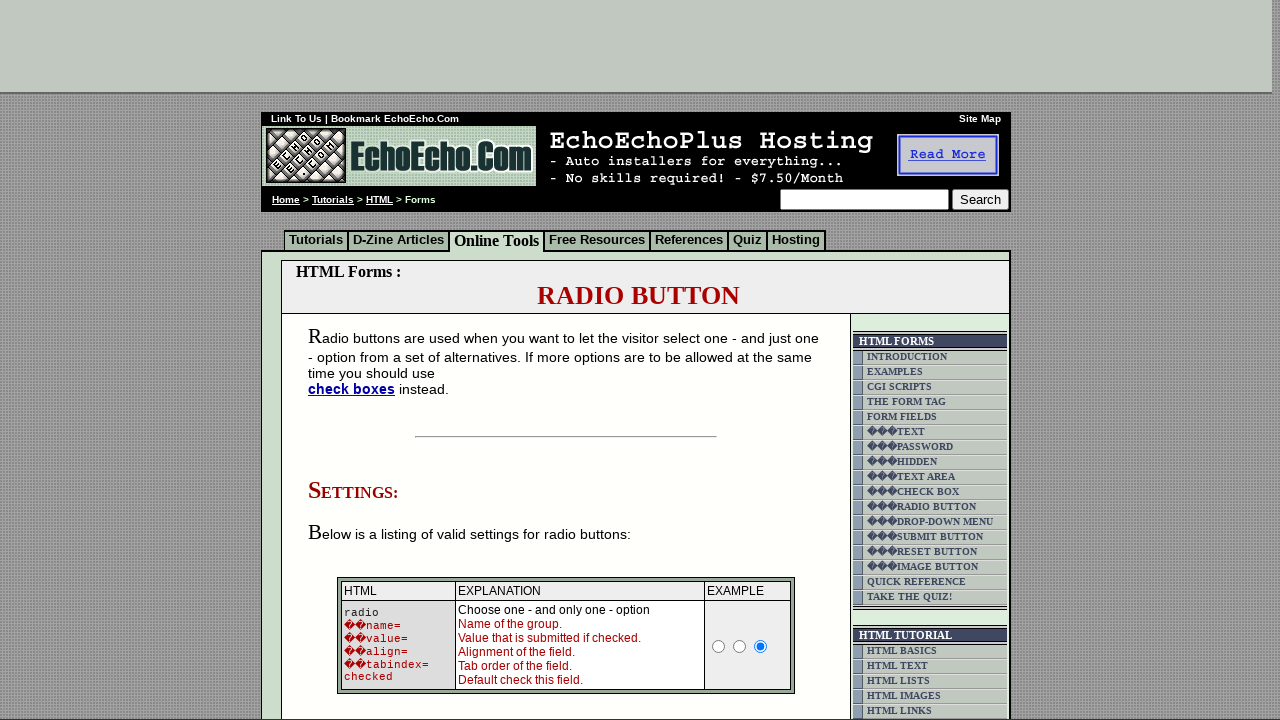

Clicked the 'Milk' radio button at (356, 360) on input[value='Milk']
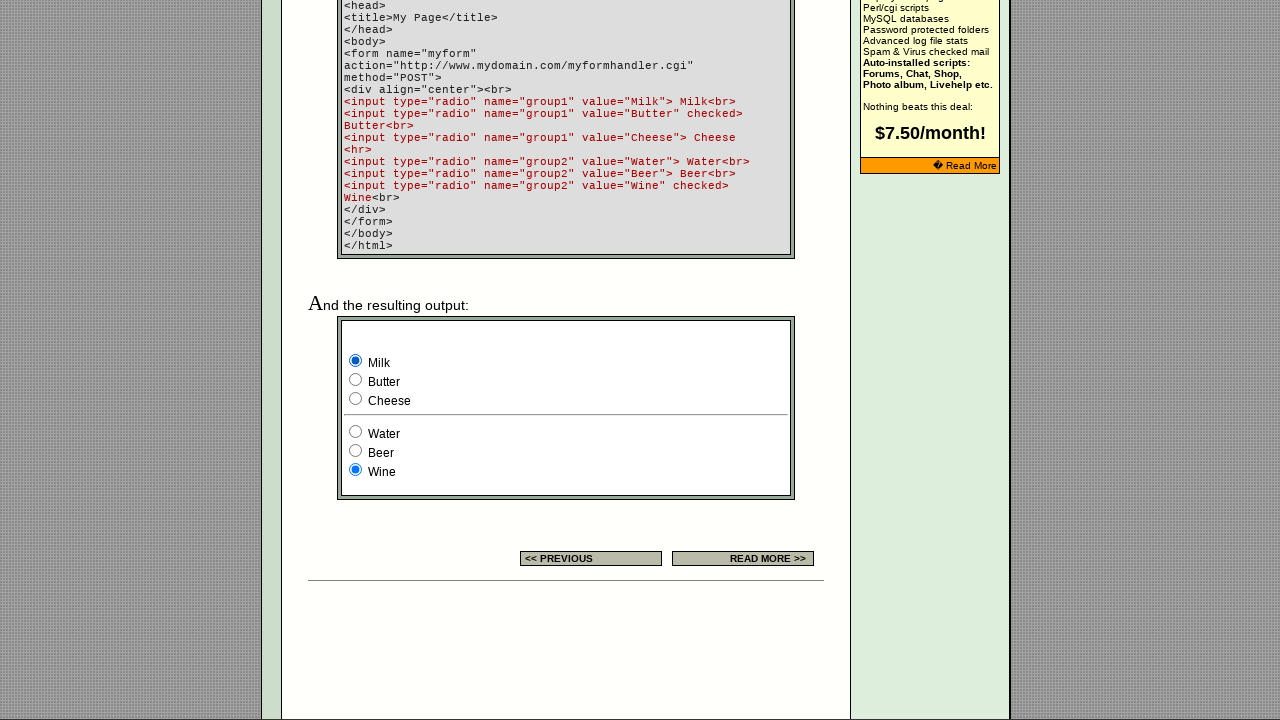

Located all radio buttons in group1
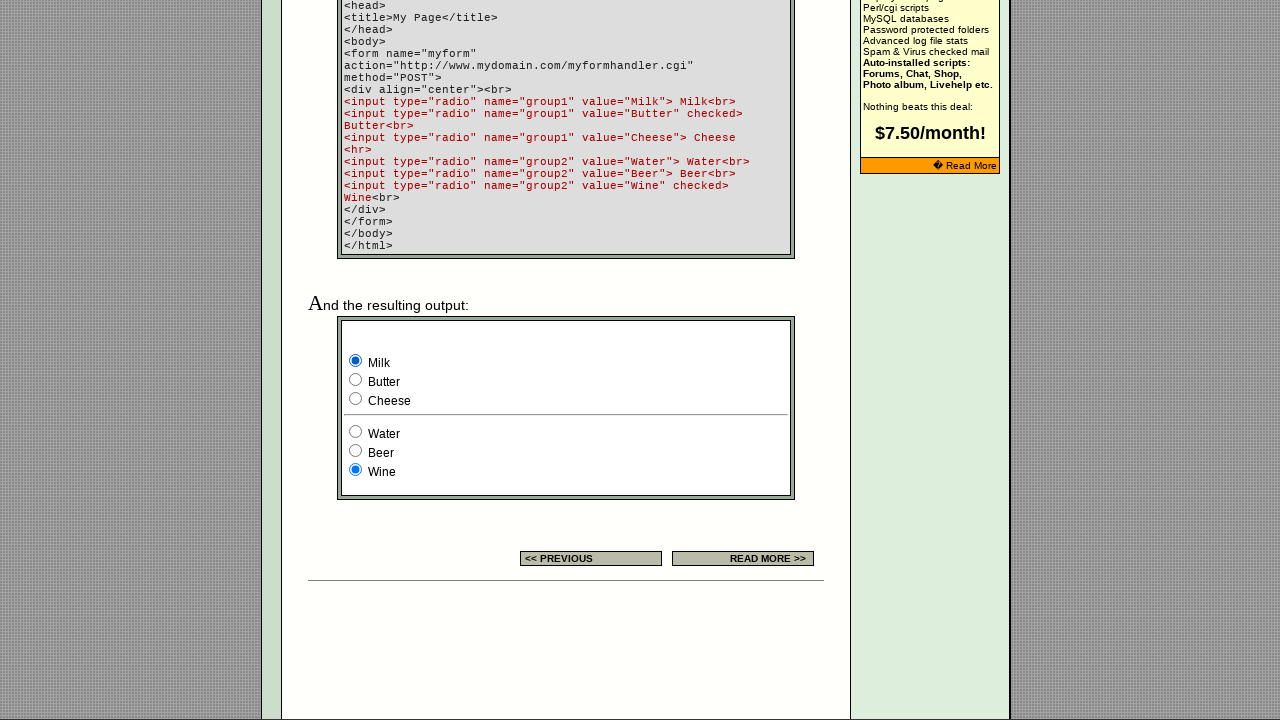

Found 3 radio buttons in group1
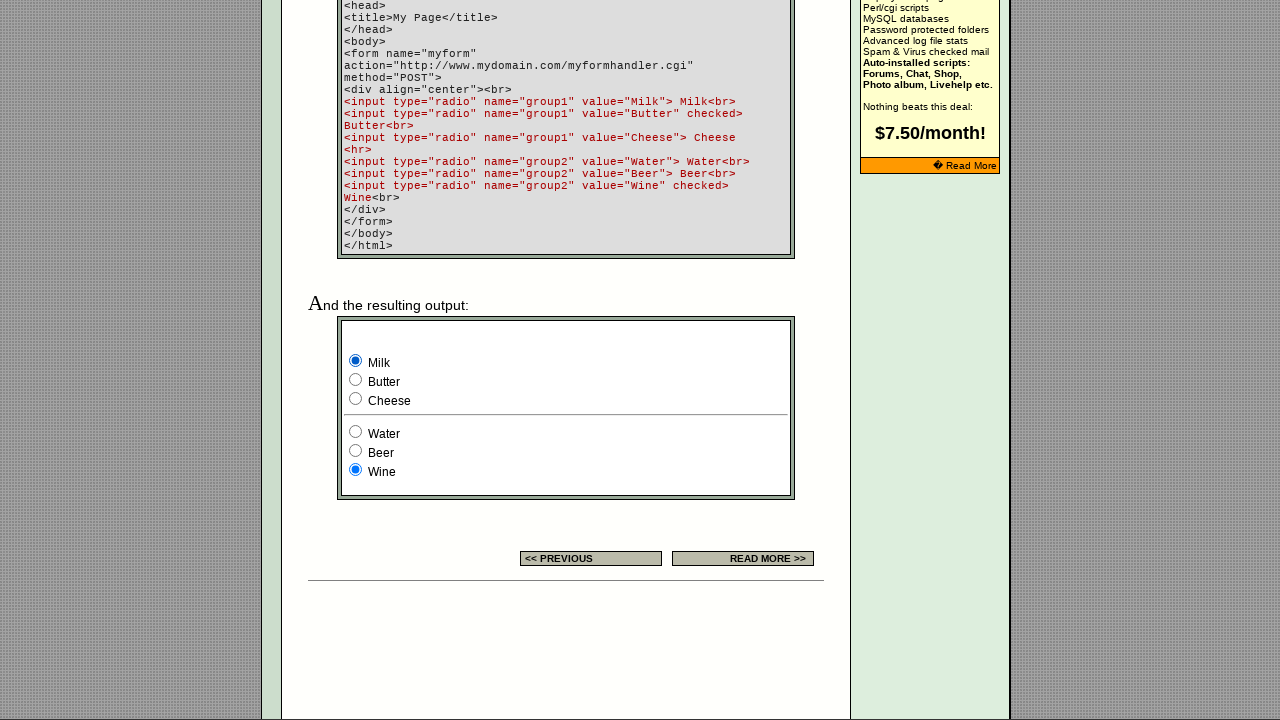

Clicked radio button 1 of 3 in group1 at (356, 360) on input[name='group1'] >> nth=0
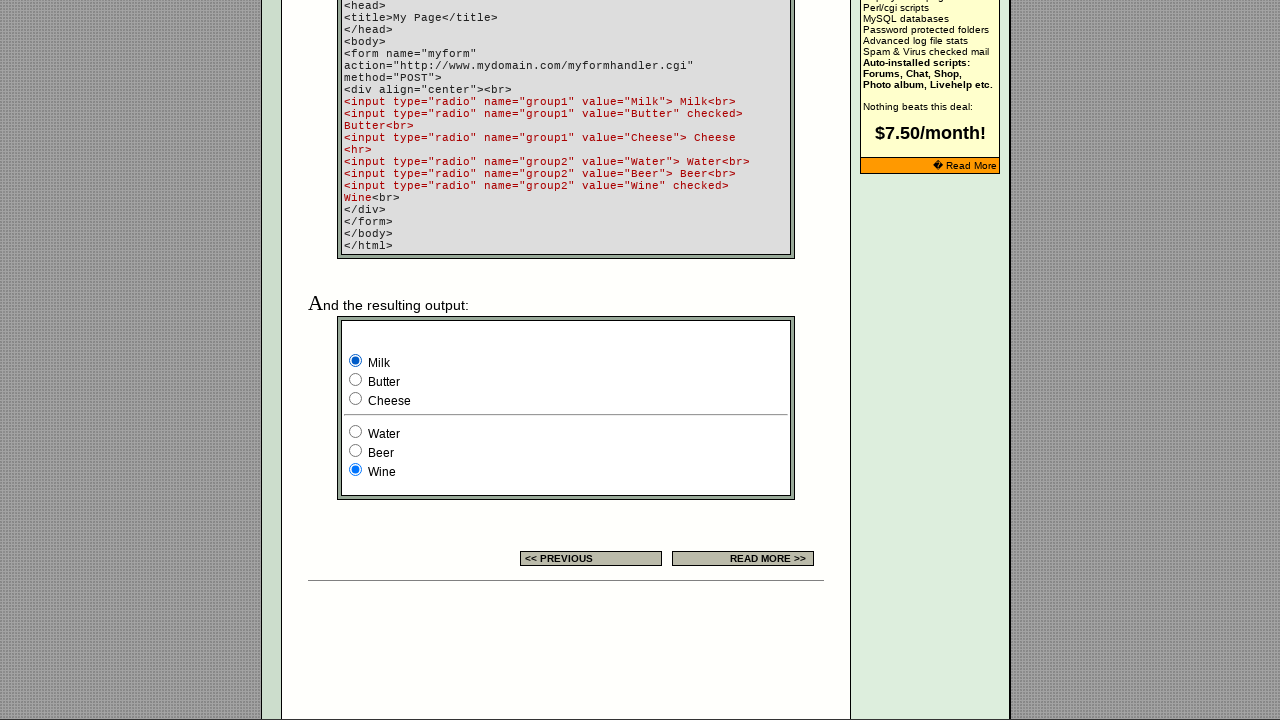

Clicked radio button 2 of 3 in group1 at (356, 380) on input[name='group1'] >> nth=1
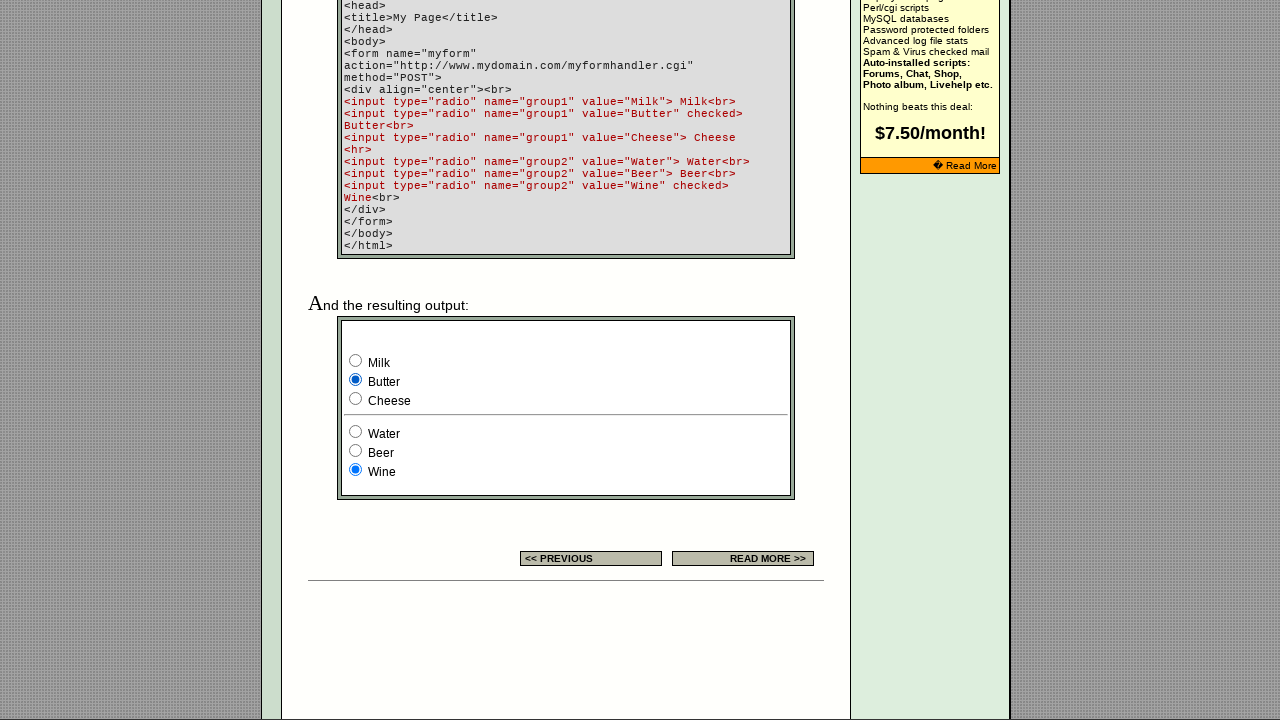

Clicked radio button 3 of 3 in group1 at (356, 398) on input[name='group1'] >> nth=2
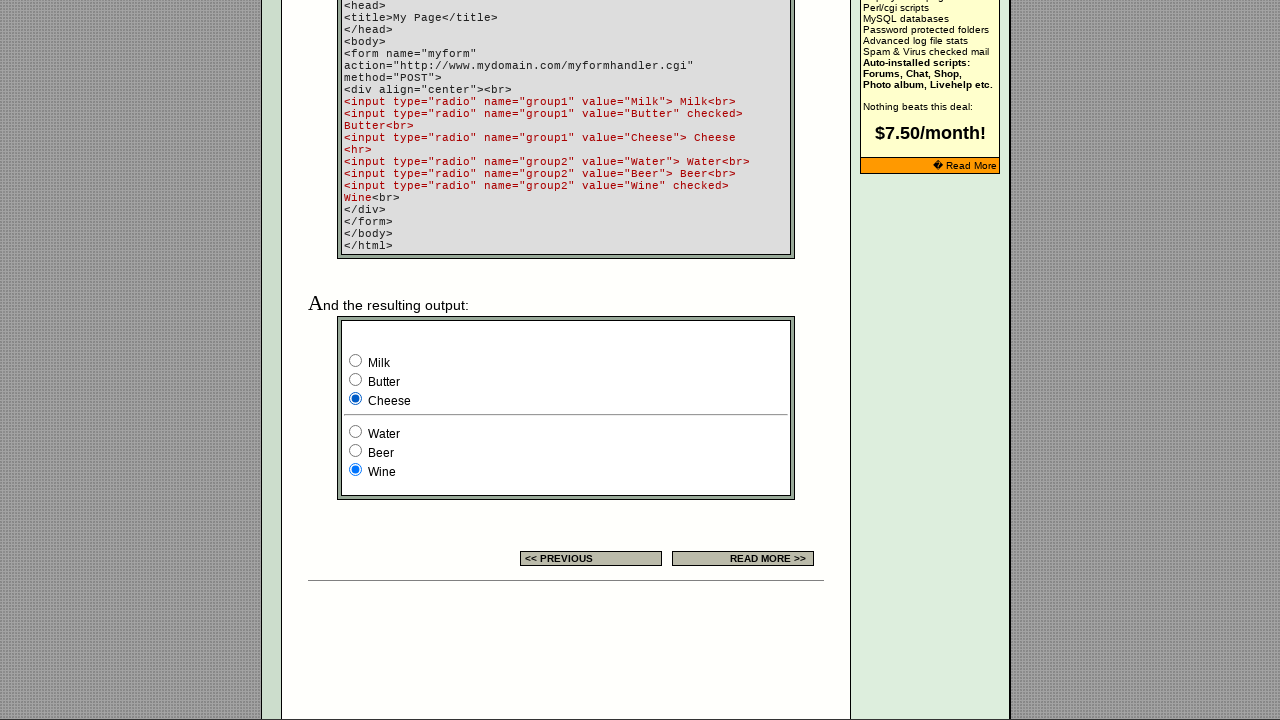

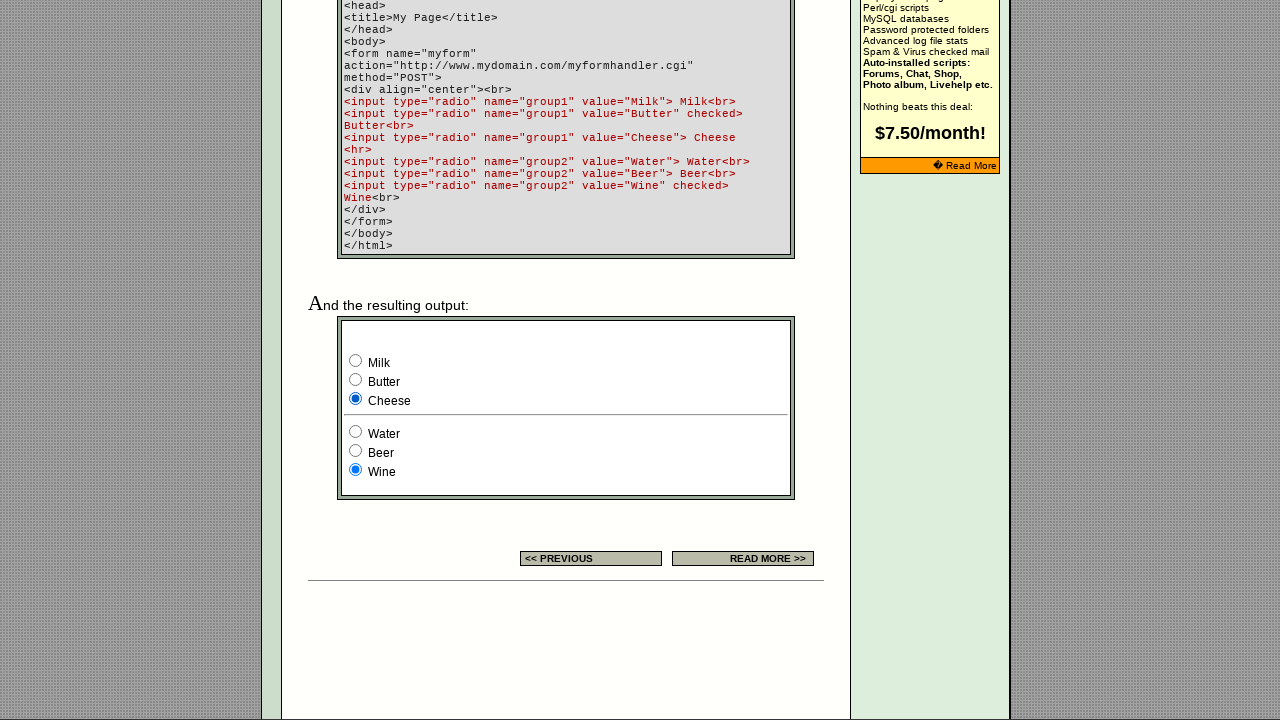